Tests browser window handling by navigating to DemoQA, opening new tabs and windows, switching between them, and verifying their URLs

Starting URL: https://demoqa.com/

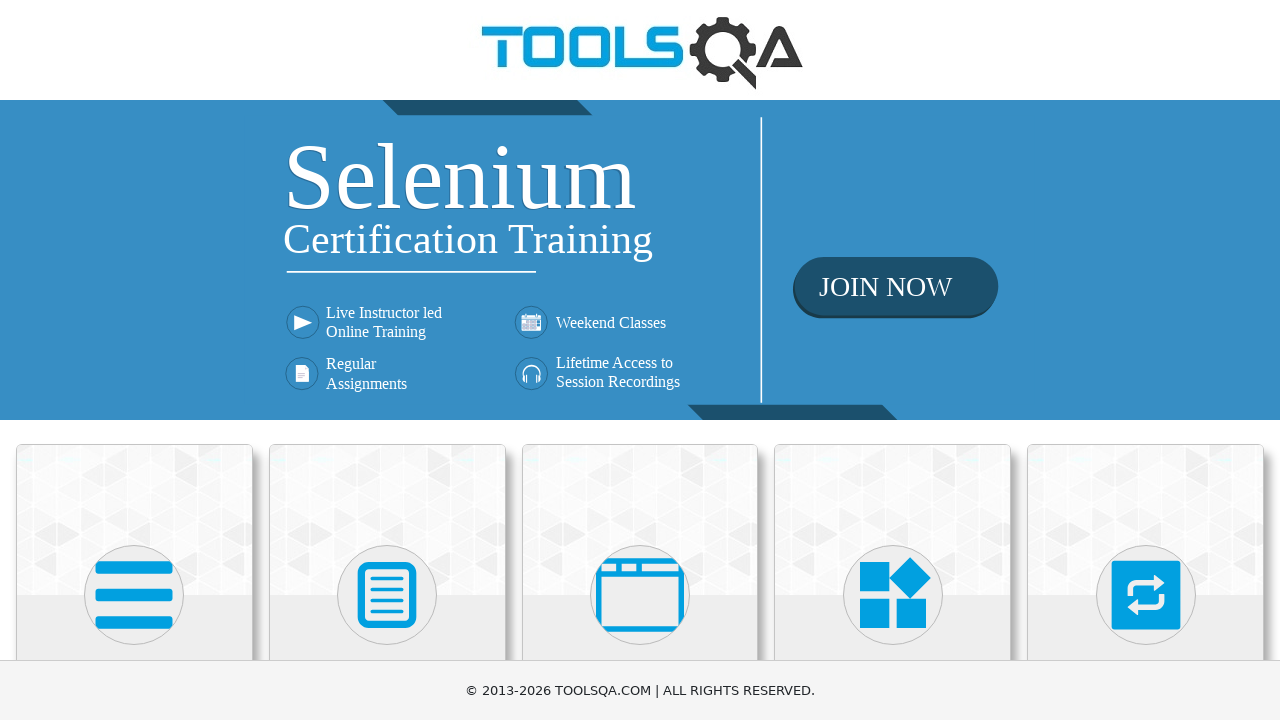

Clicked on 'Alerts, Frame & Windows' section at (640, 360) on xpath=//h5[text()='Alerts, Frame & Windows']
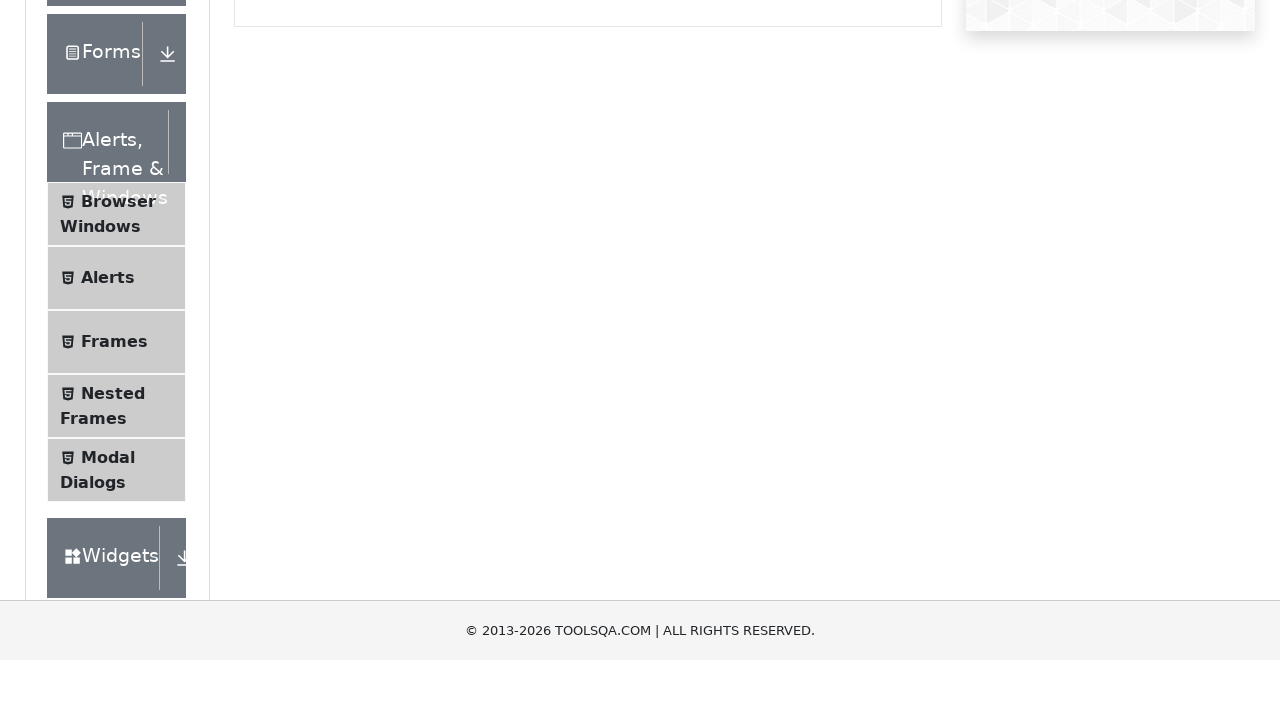

Clicked on 'Browser Windows' option at (118, 424) on xpath=//span[text()='Browser Windows']
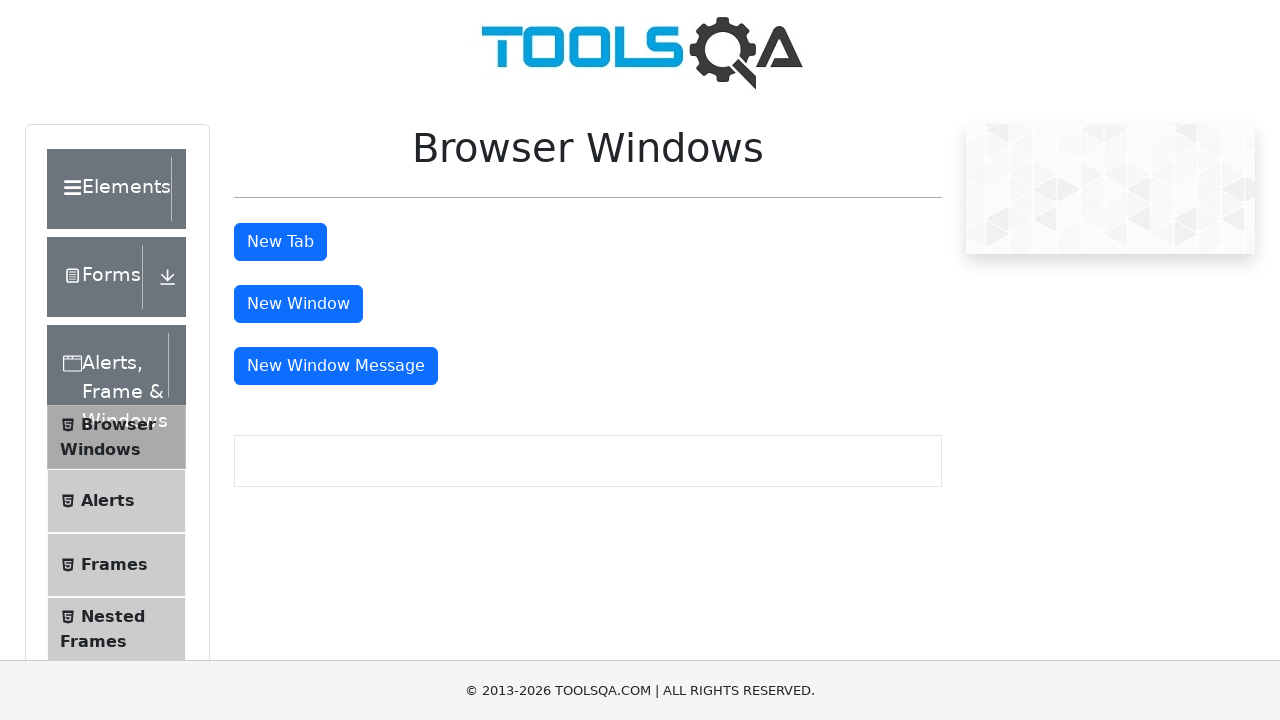

Clicked 'New Tab' button and new tab opened at (280, 242) on #tabButton
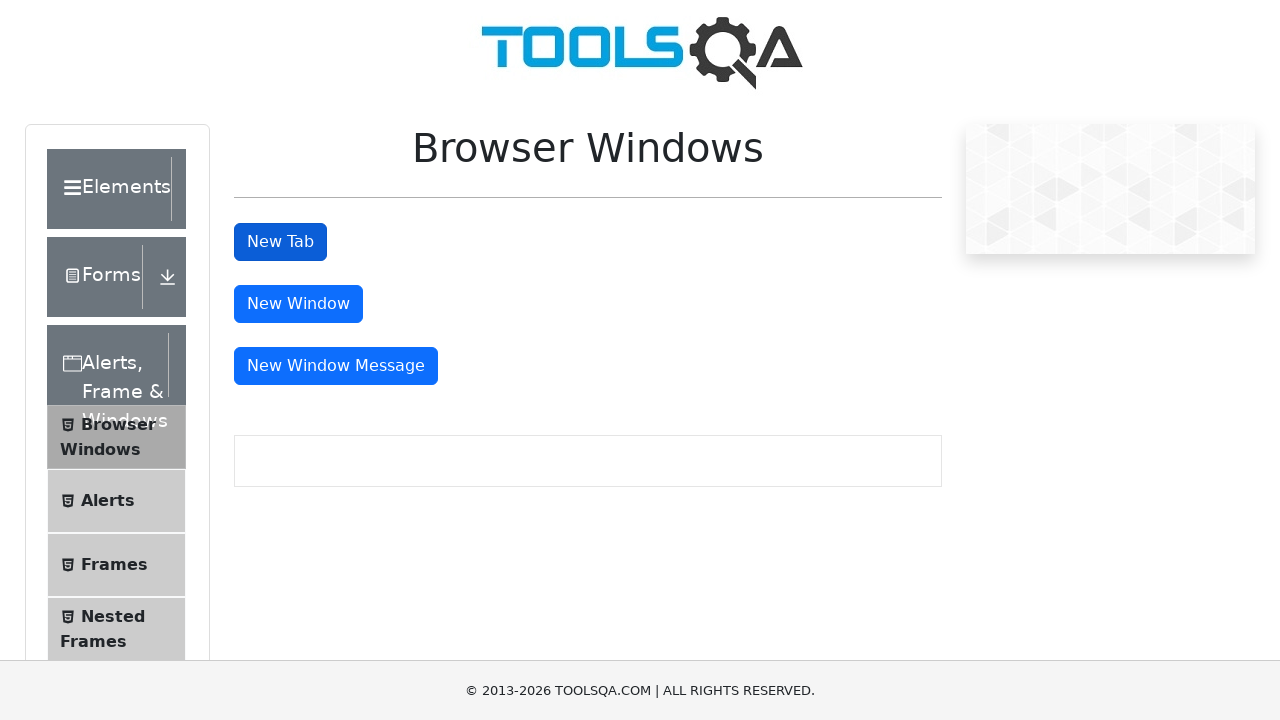

Verified new tab URL is 'https://demoqa.com/sample'
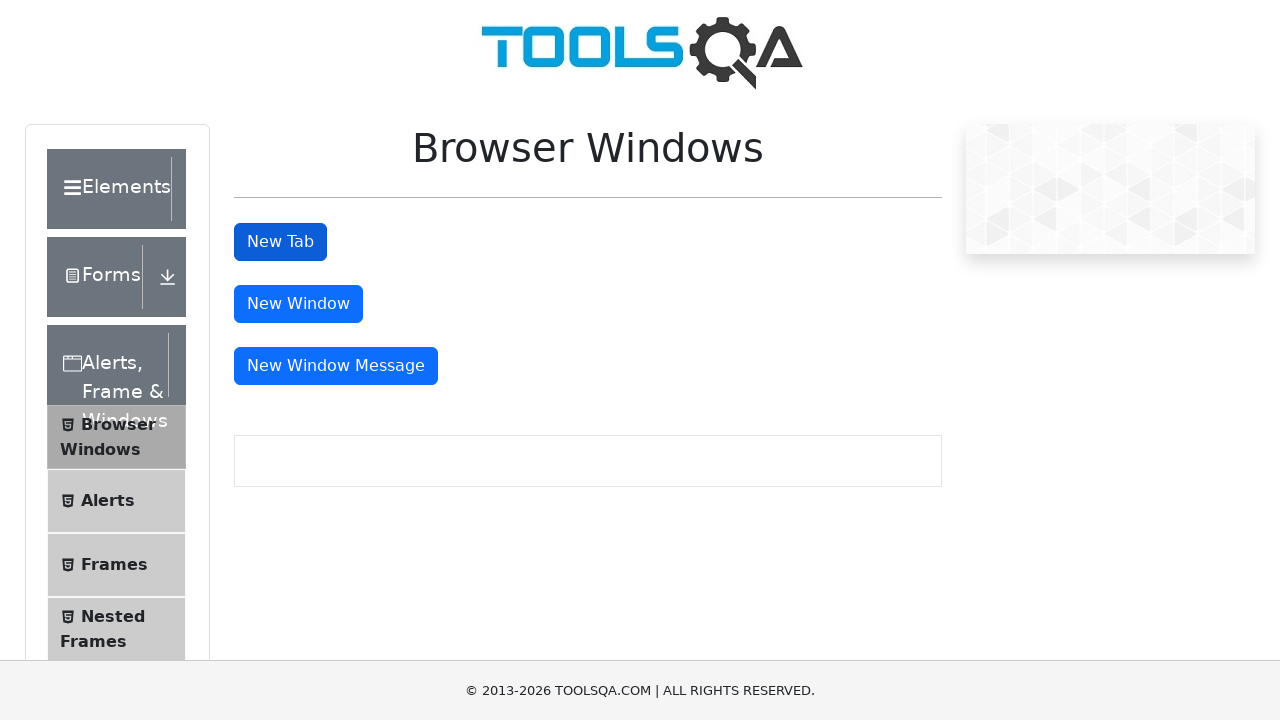

Closed the new tab
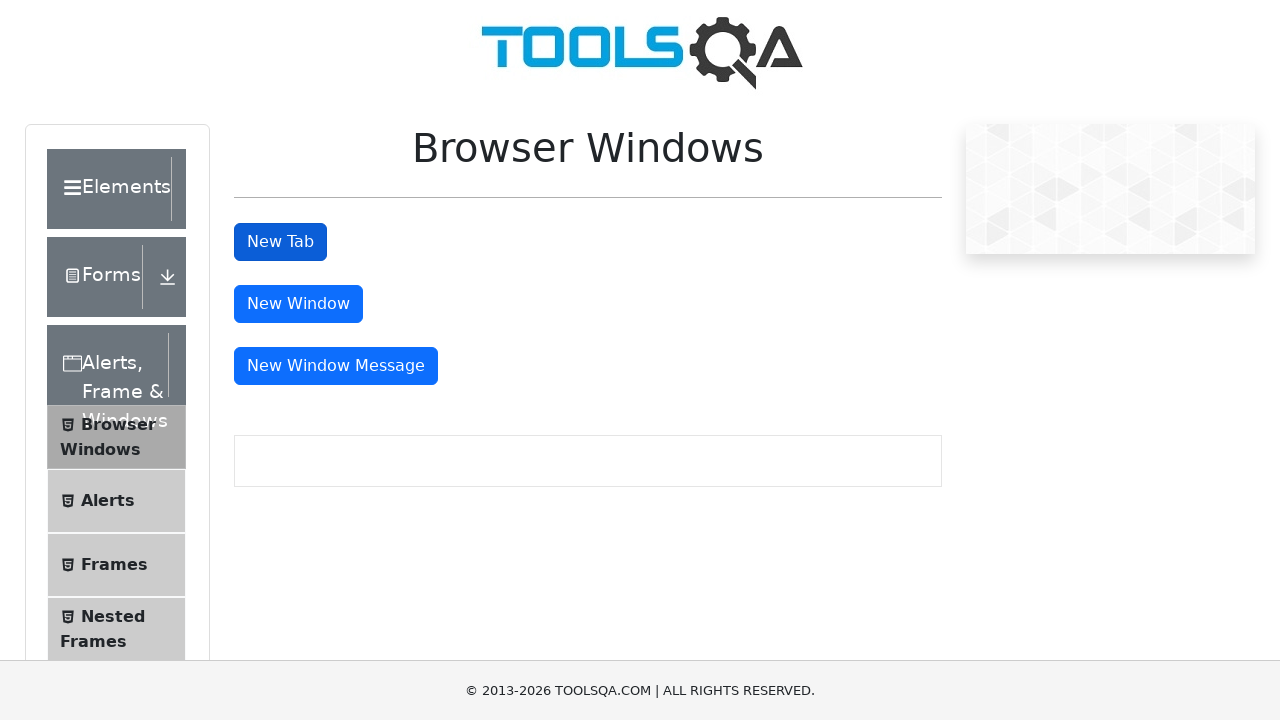

Clicked 'New Window' button and new window opened at (298, 304) on #windowButton
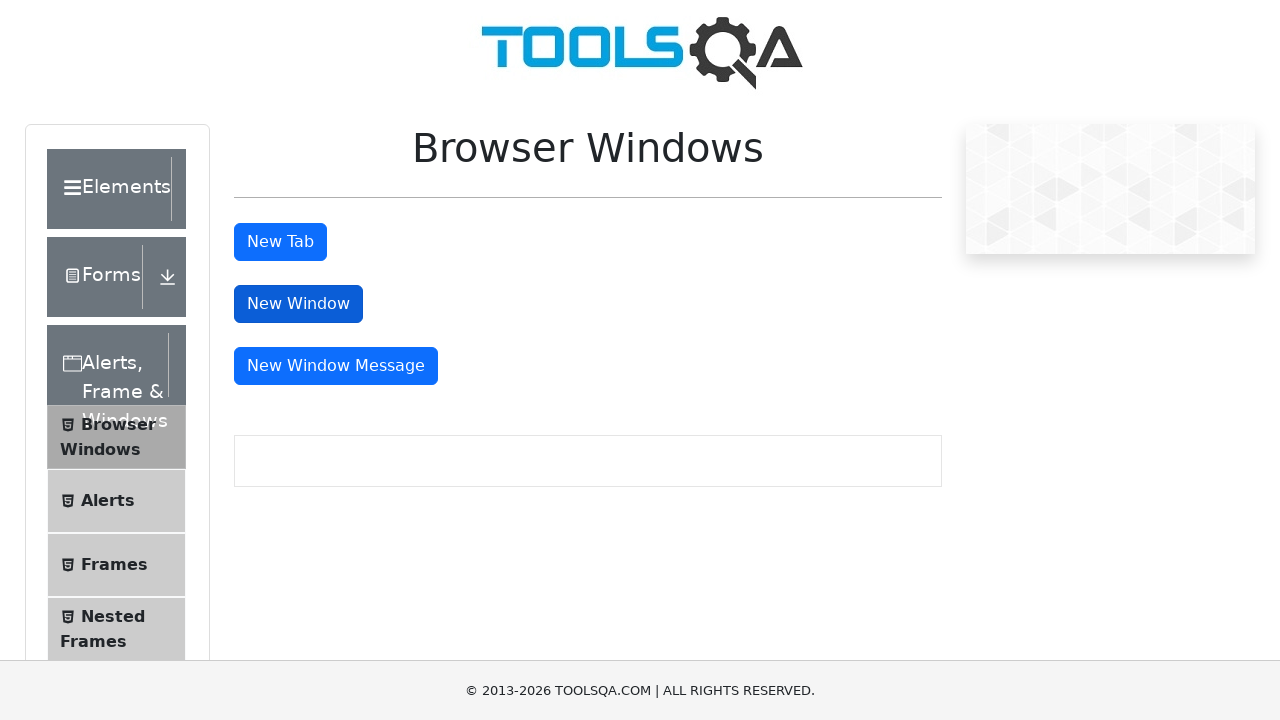

Verified new window URL is 'https://demoqa.com/sample'
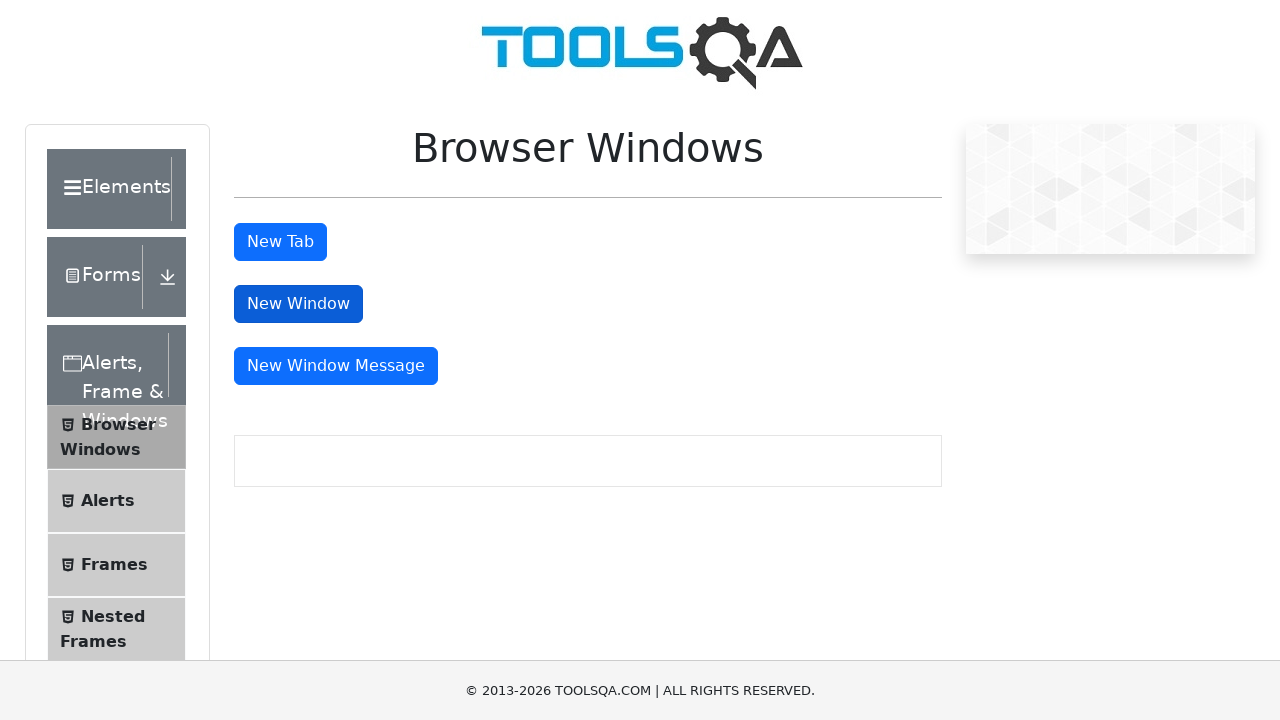

Closed the new window
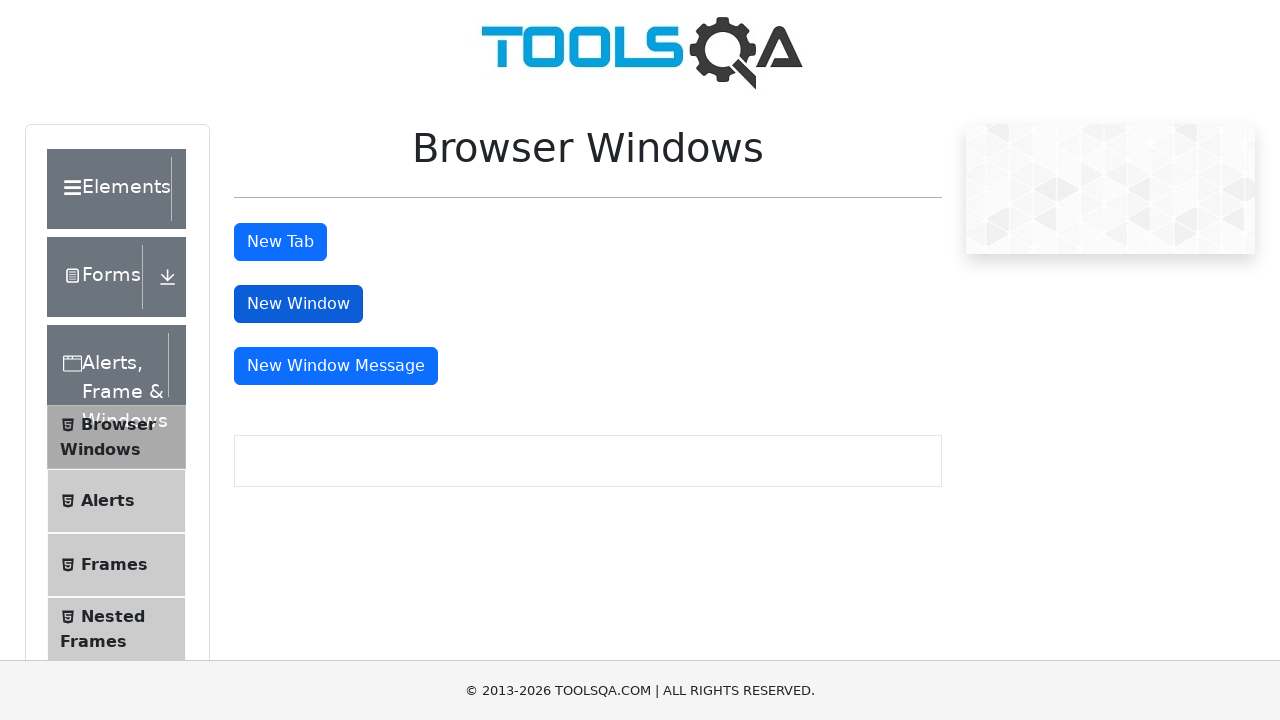

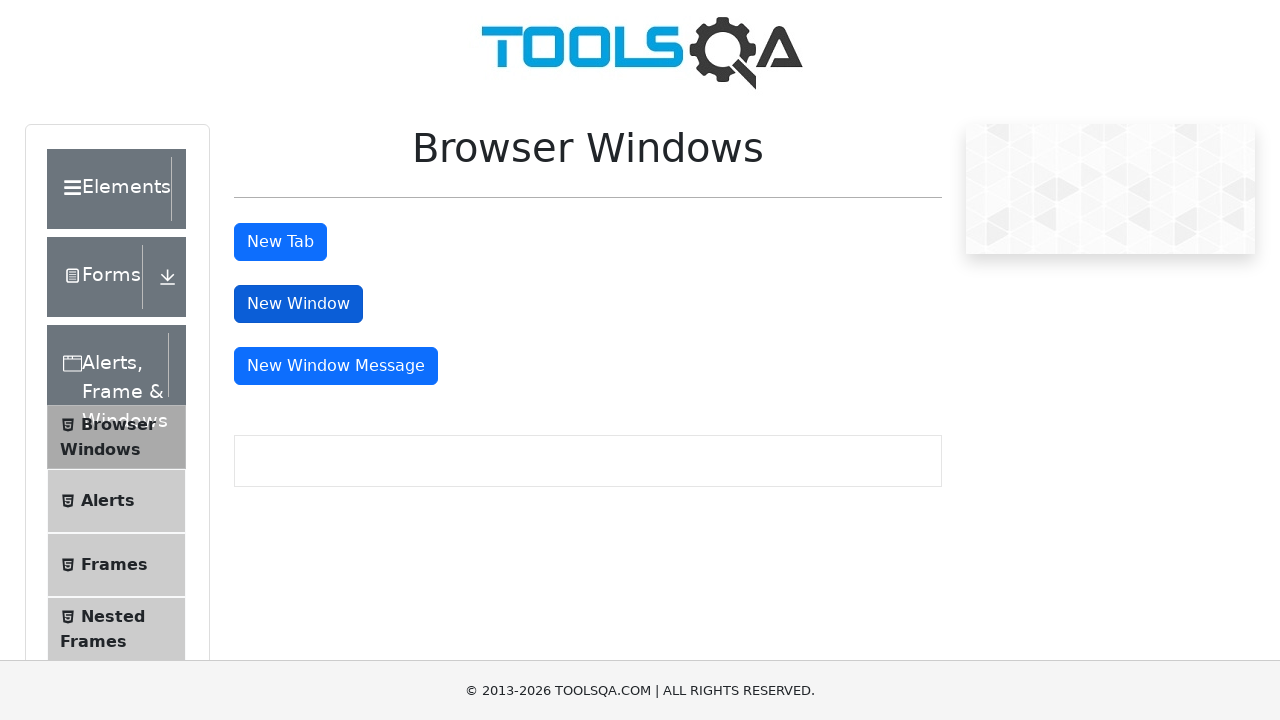